Tests iframe handling on jQuery UI demo page by switching into a demo frame to verify a draggable element is displayed, then switching back to the main content and clicking on the Droppable link.

Starting URL: http://jqueryui.com/draggable/

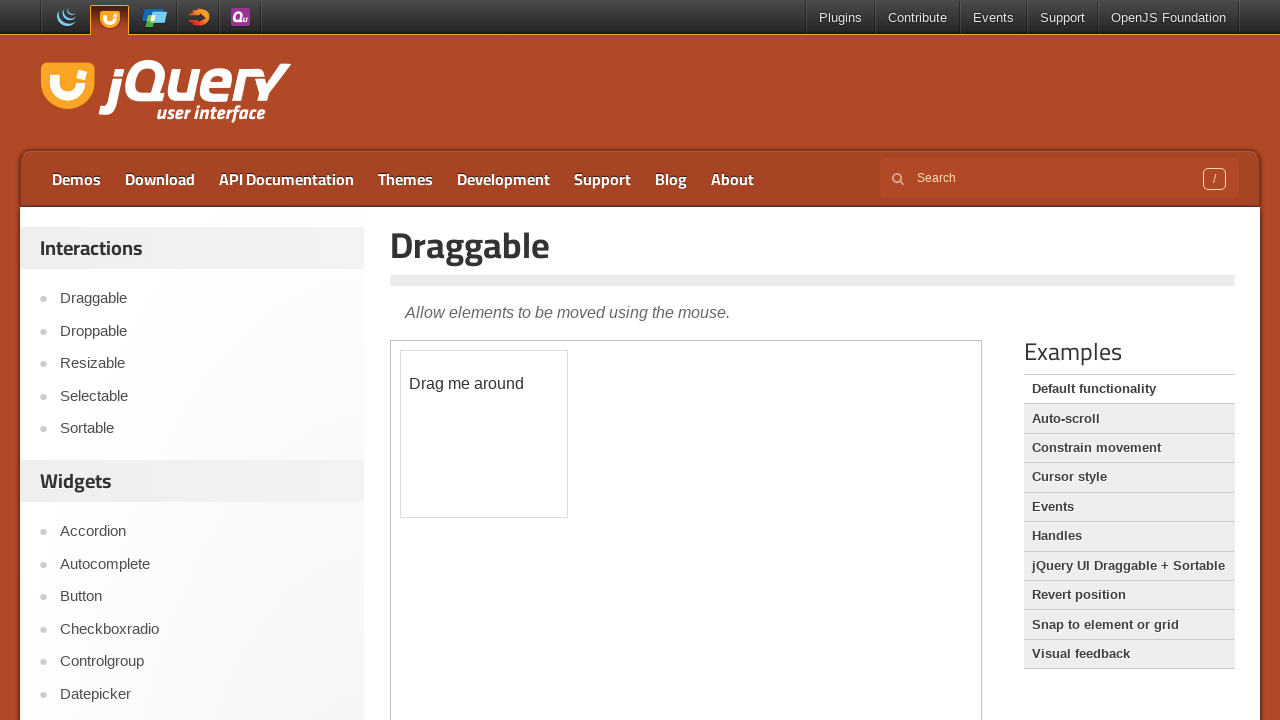

Located the demo iframe
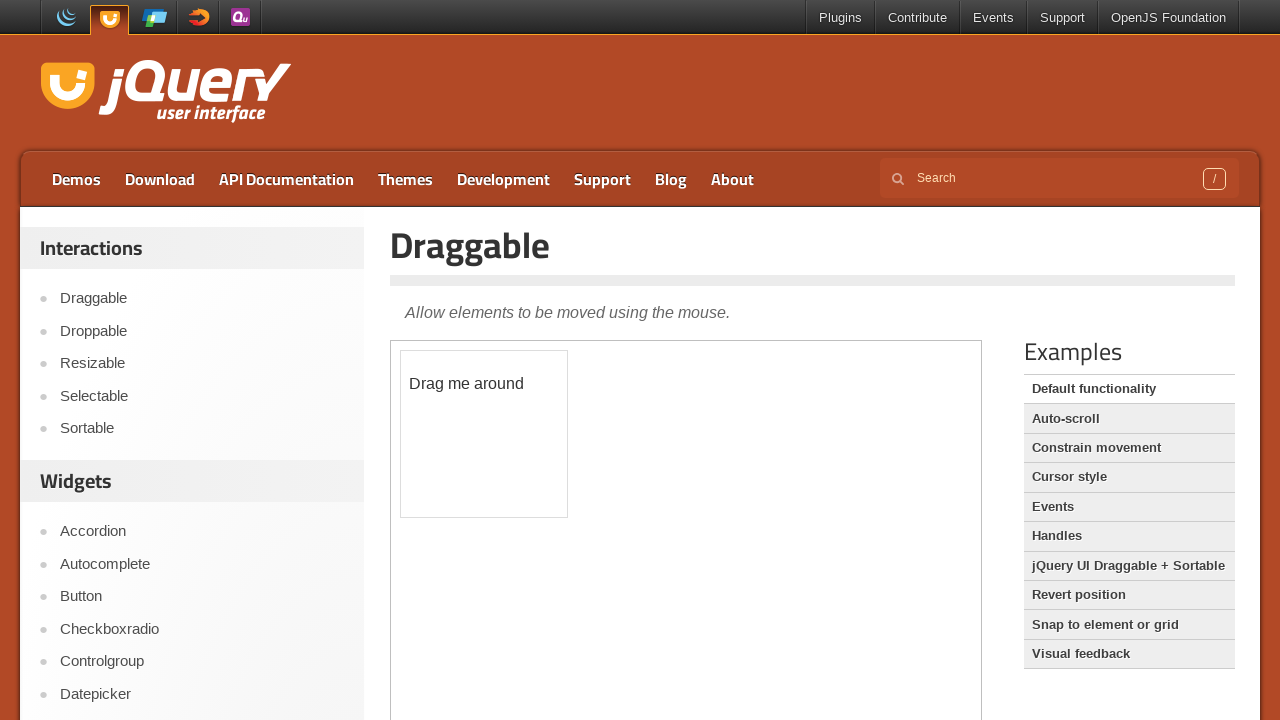

Verified draggable element is visible in the demo frame
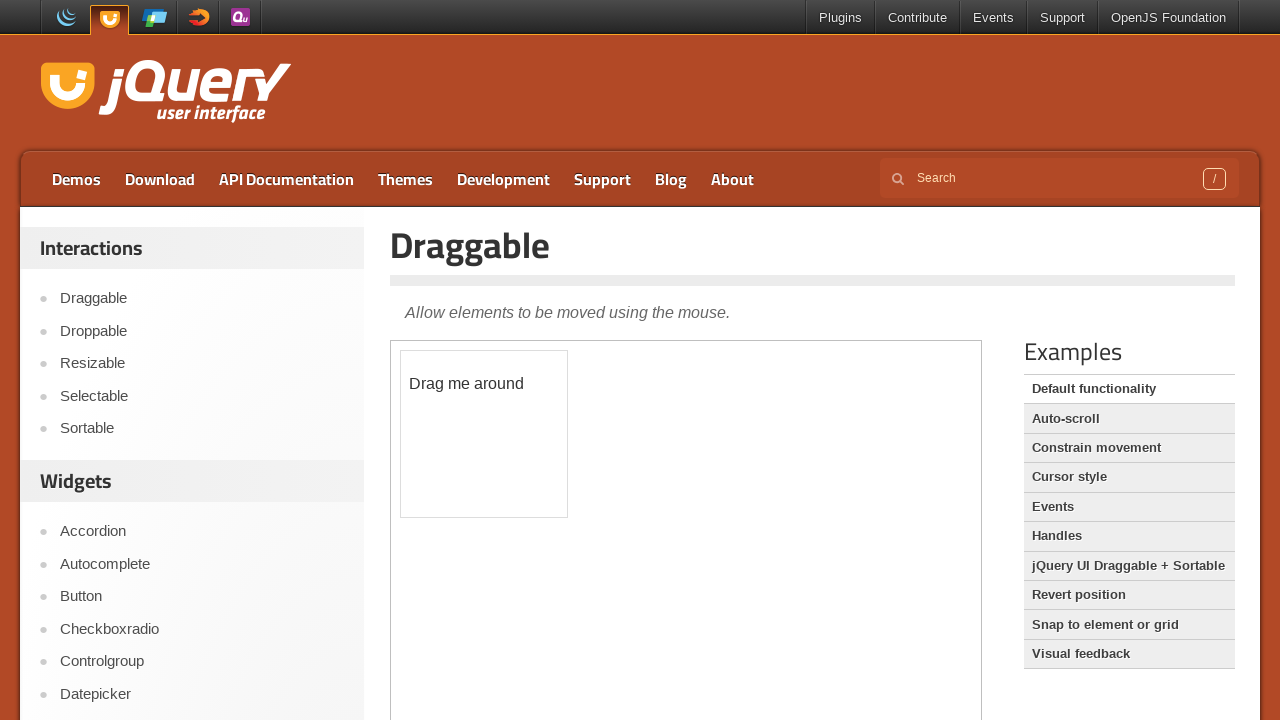

Clicked on Droppable link in main content at (202, 331) on text=Droppable
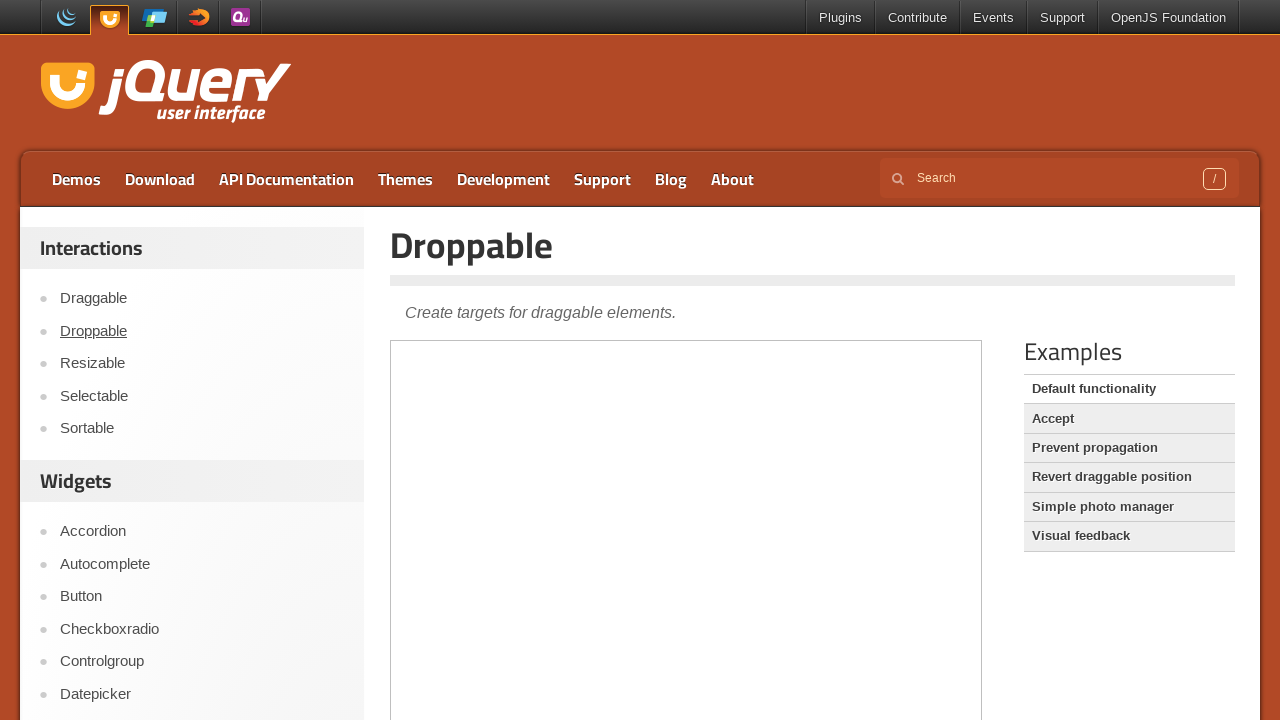

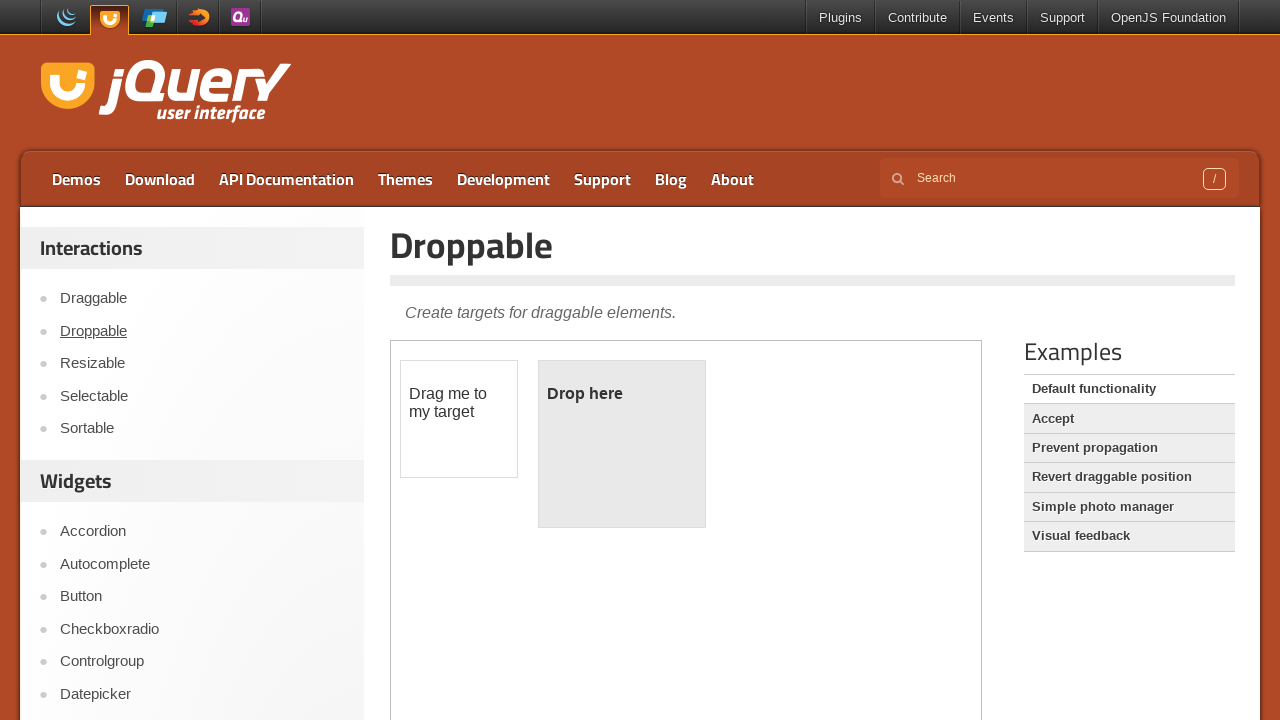